Tests window handling functionality by clicking a link that opens a new window and switching between windows

Starting URL: https://practice.cydeo.com/windows

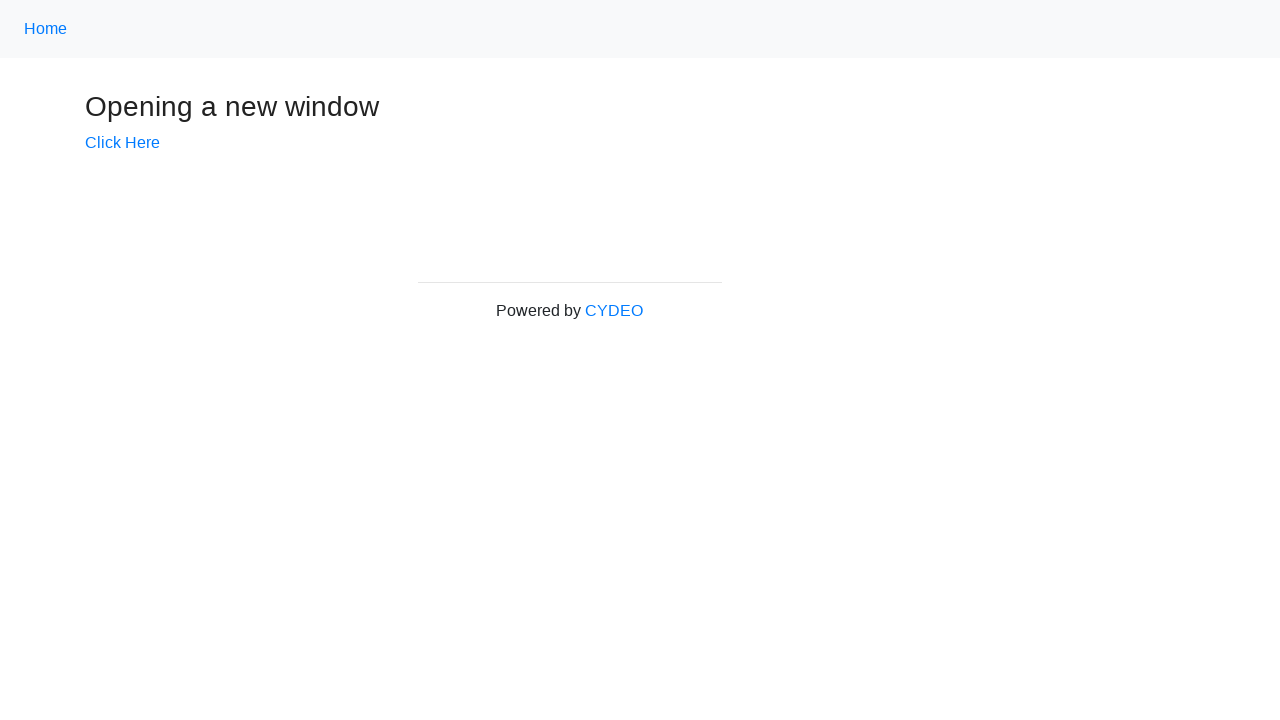

Stored reference to current page/window
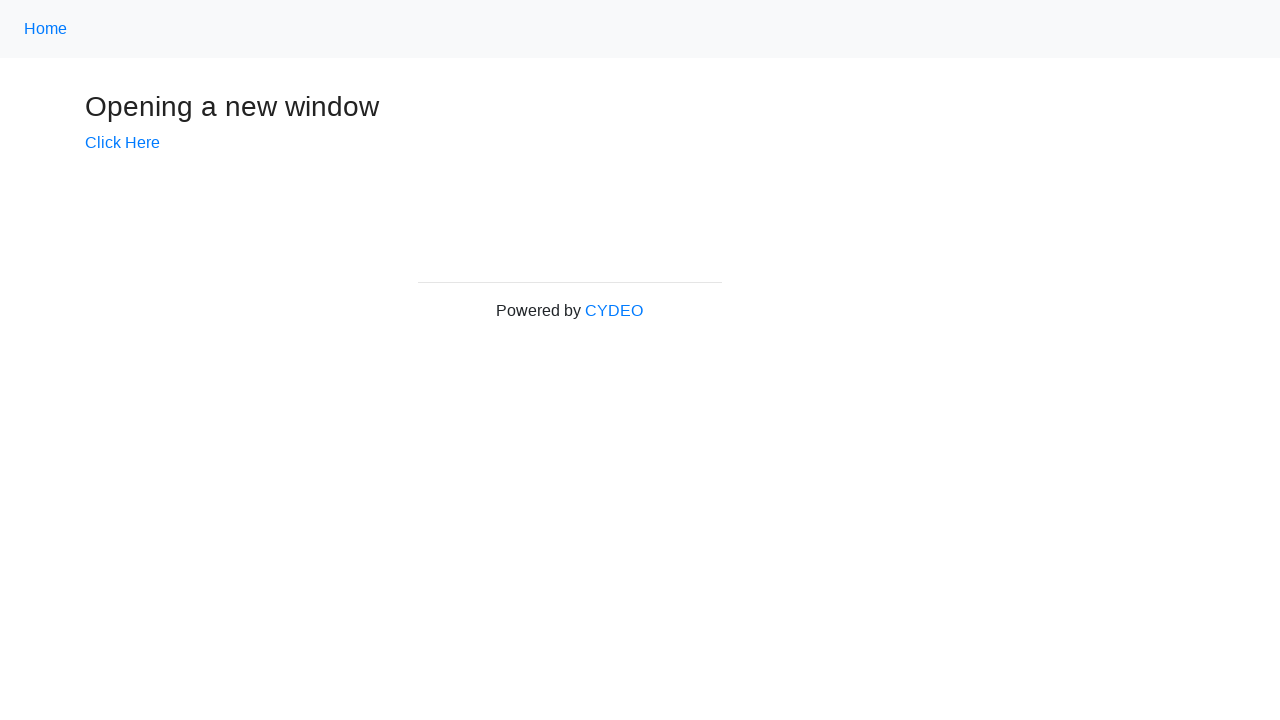

Clicked link that opens a new window at (122, 143) on a:has-text('Click Here')
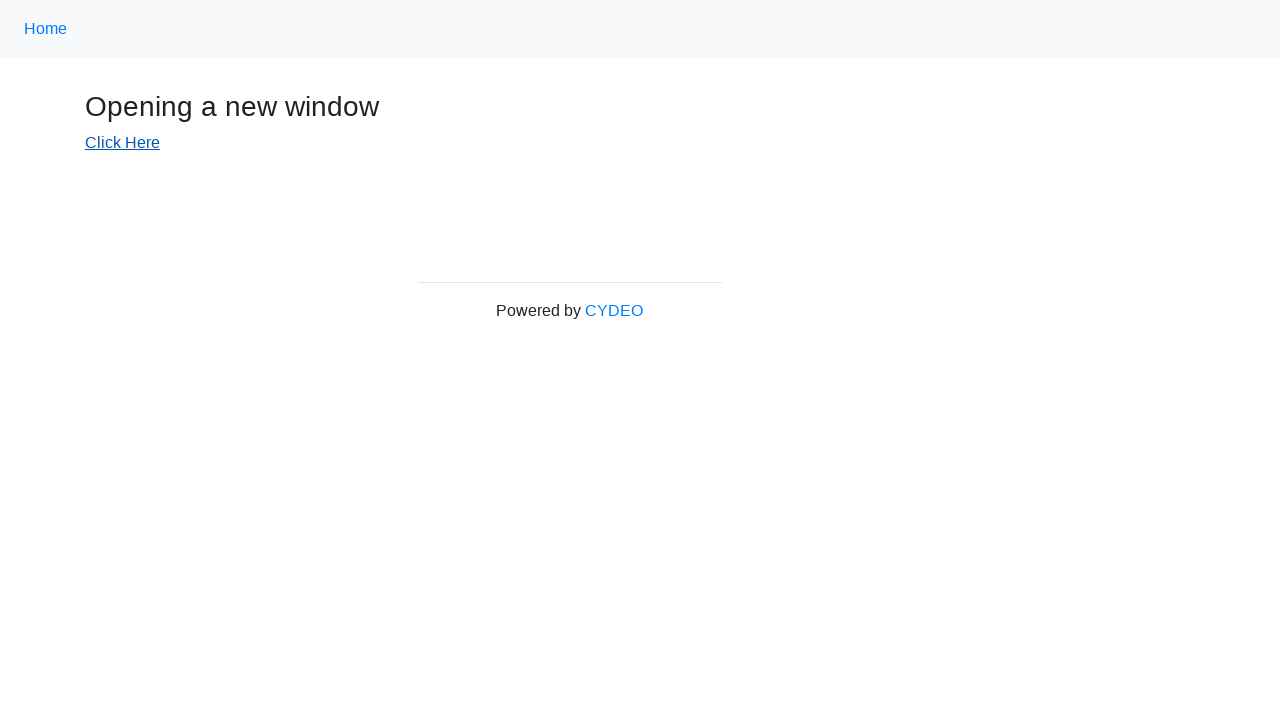

Captured new popup window
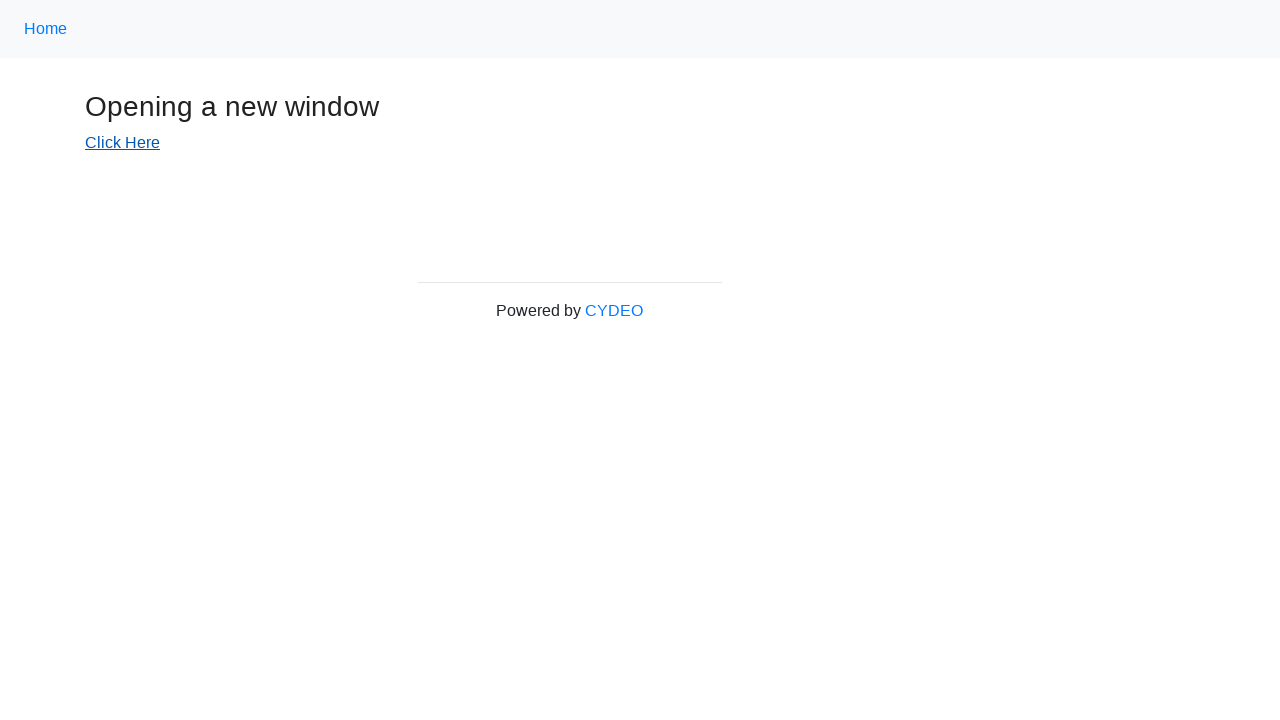

Retrieved all open pages/windows from context
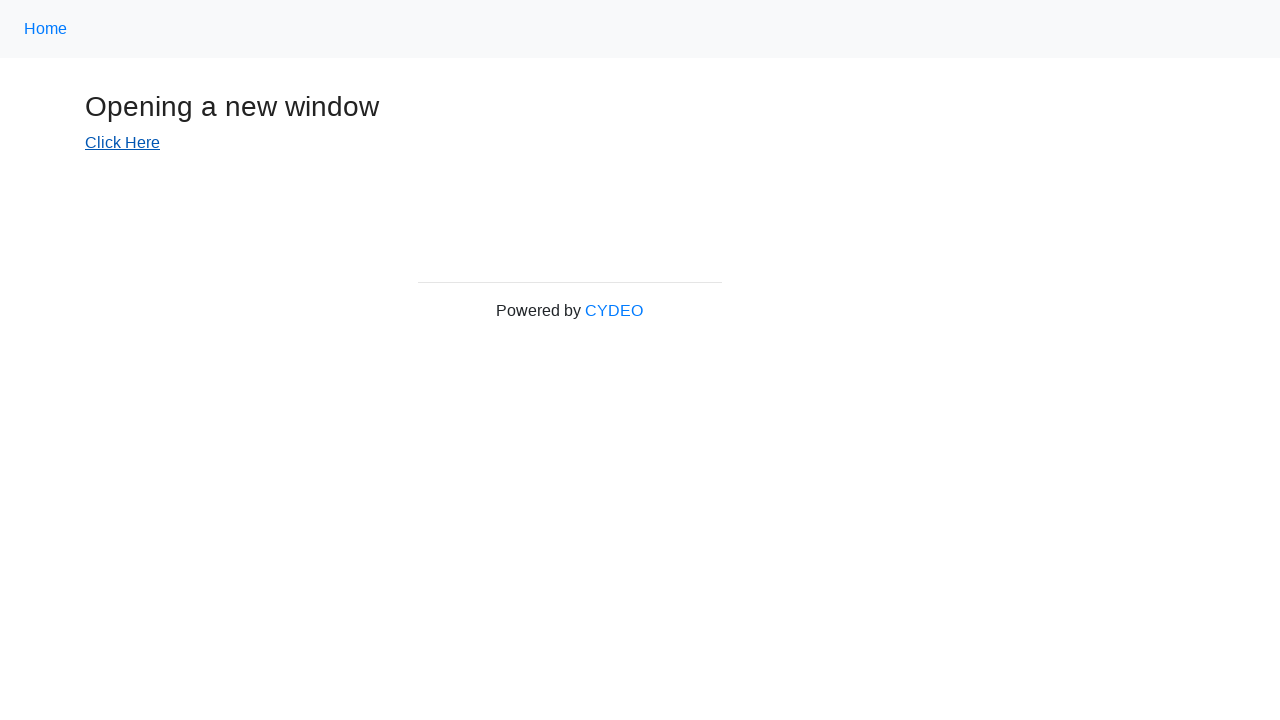

Brought window to front: Windows
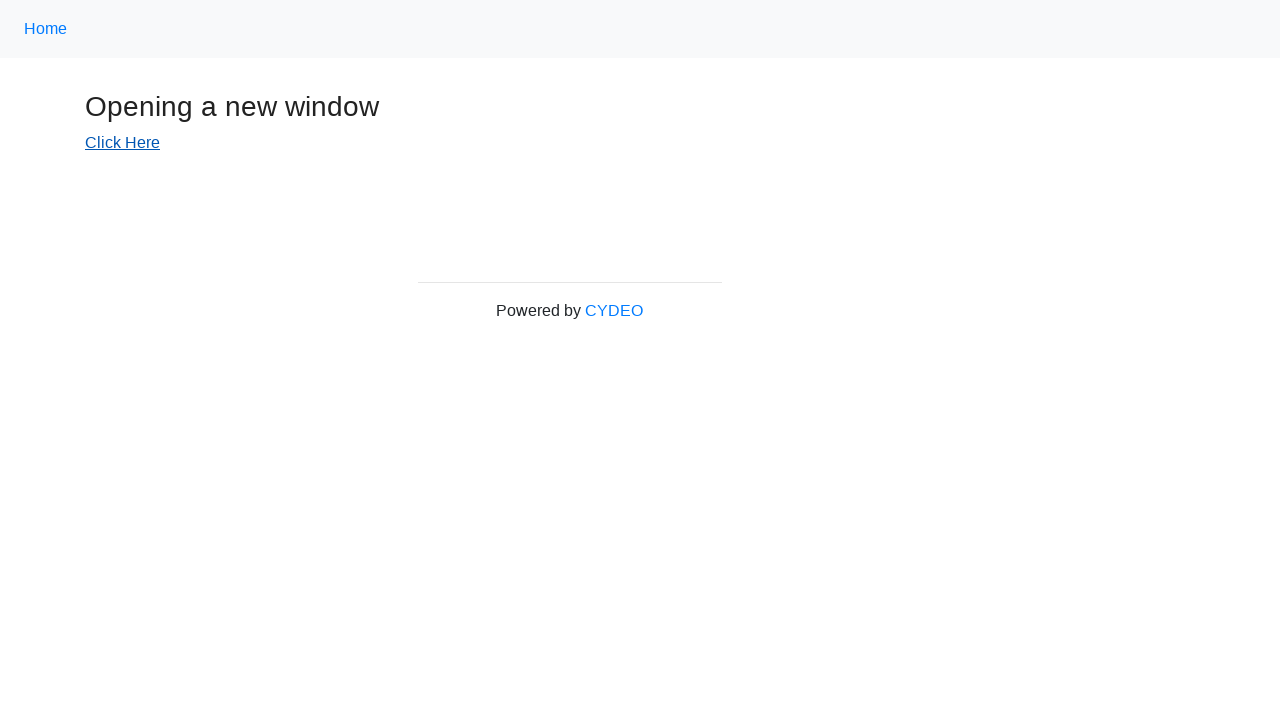

Brought window to front: New Window
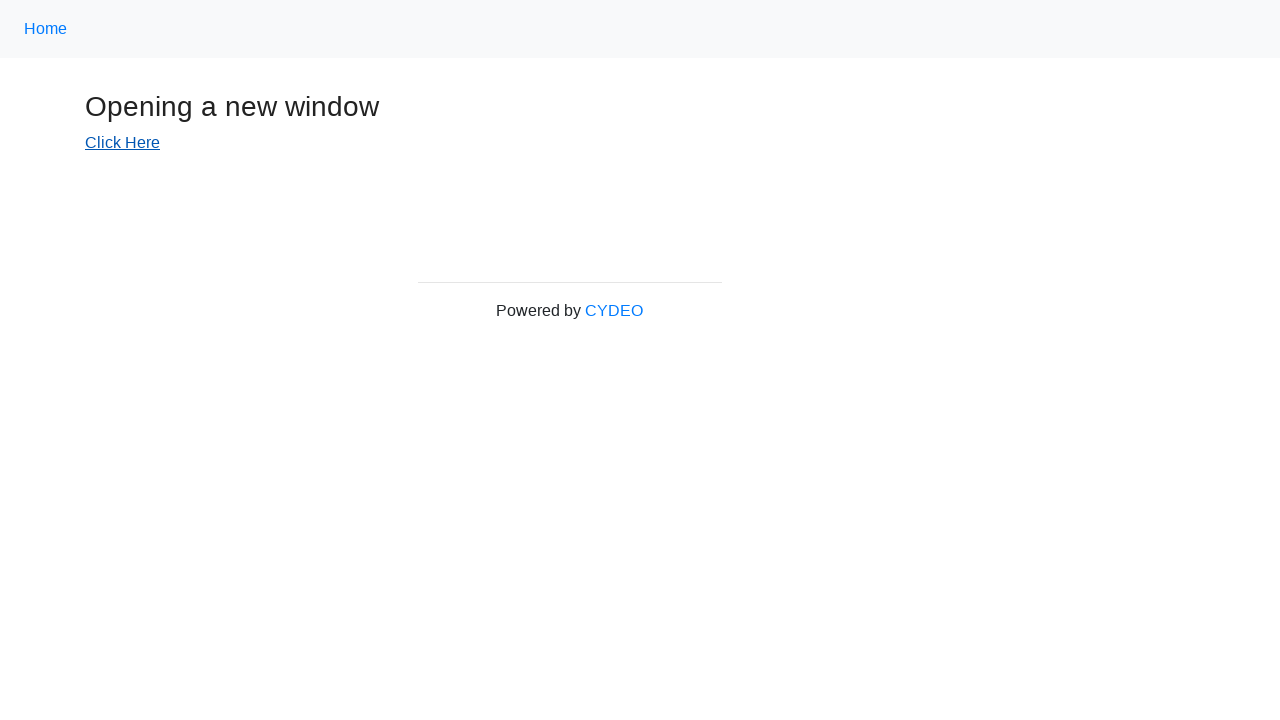

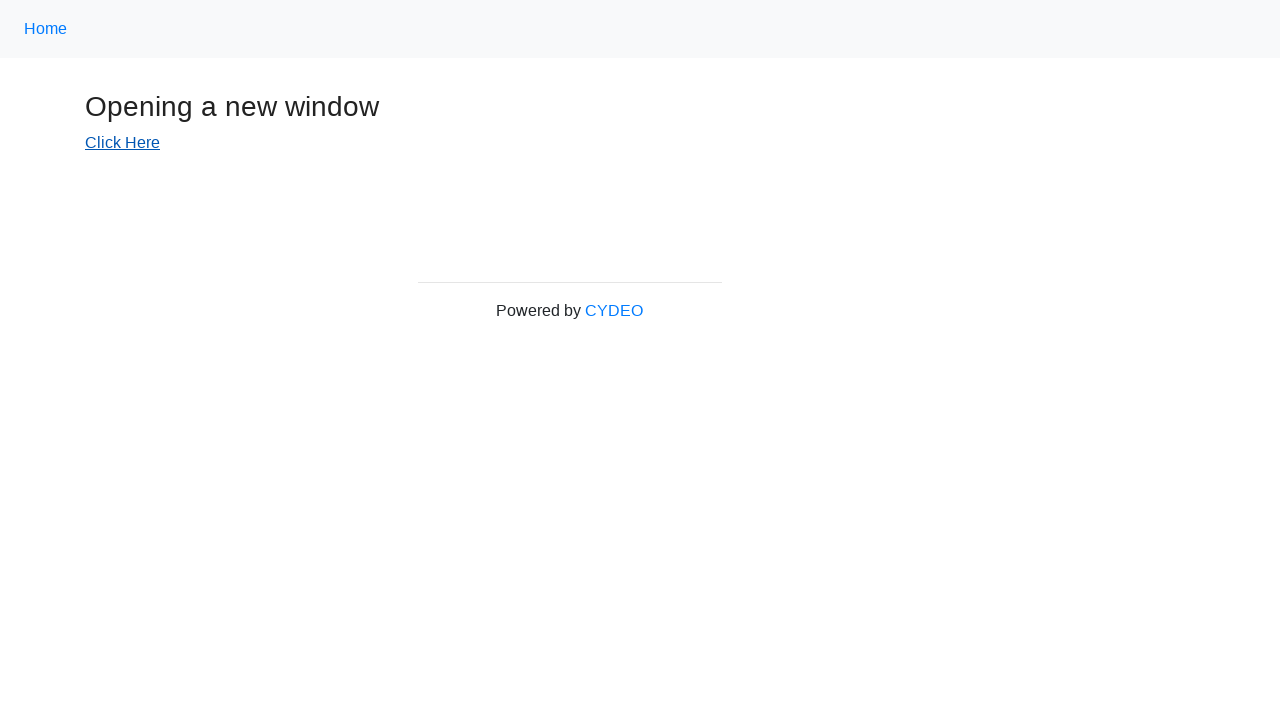